Tests drag and drop functionality on a range slider by dragging the slider handle 52 pixels to the right and then 52 pixels to the left.

Starting URL: https://rangeslider.js.org/

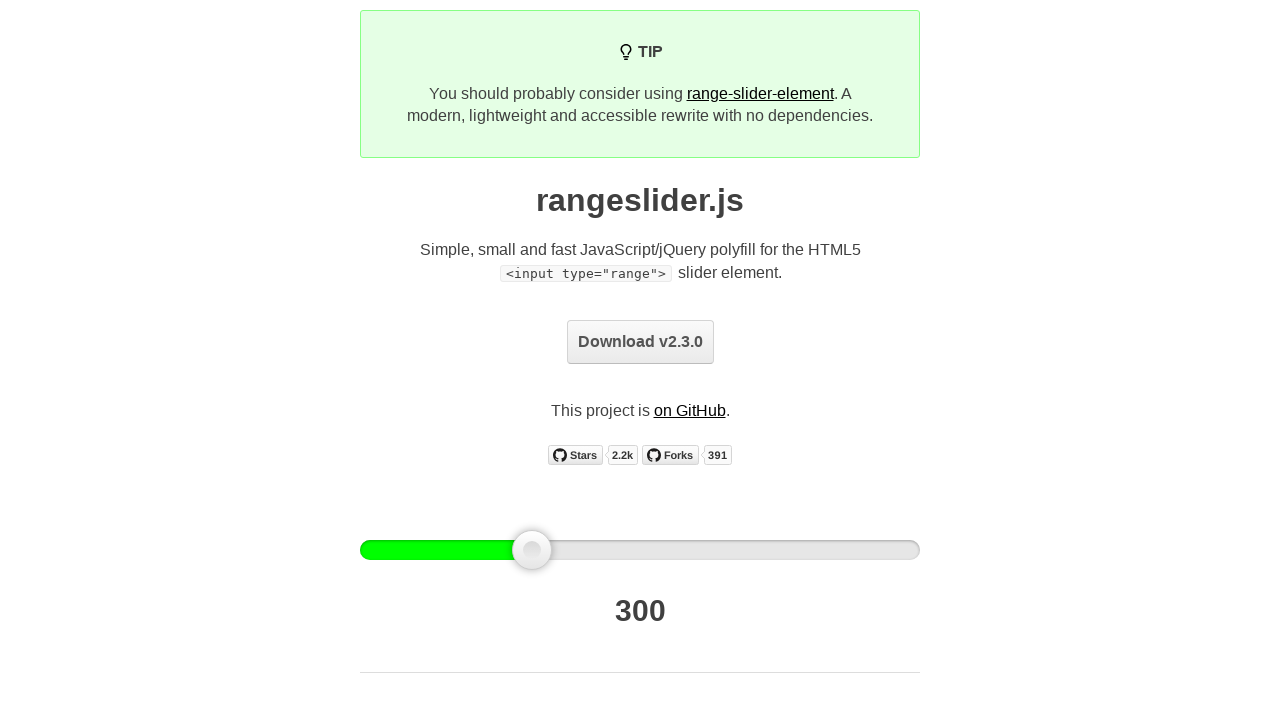

Located the range slider handle element
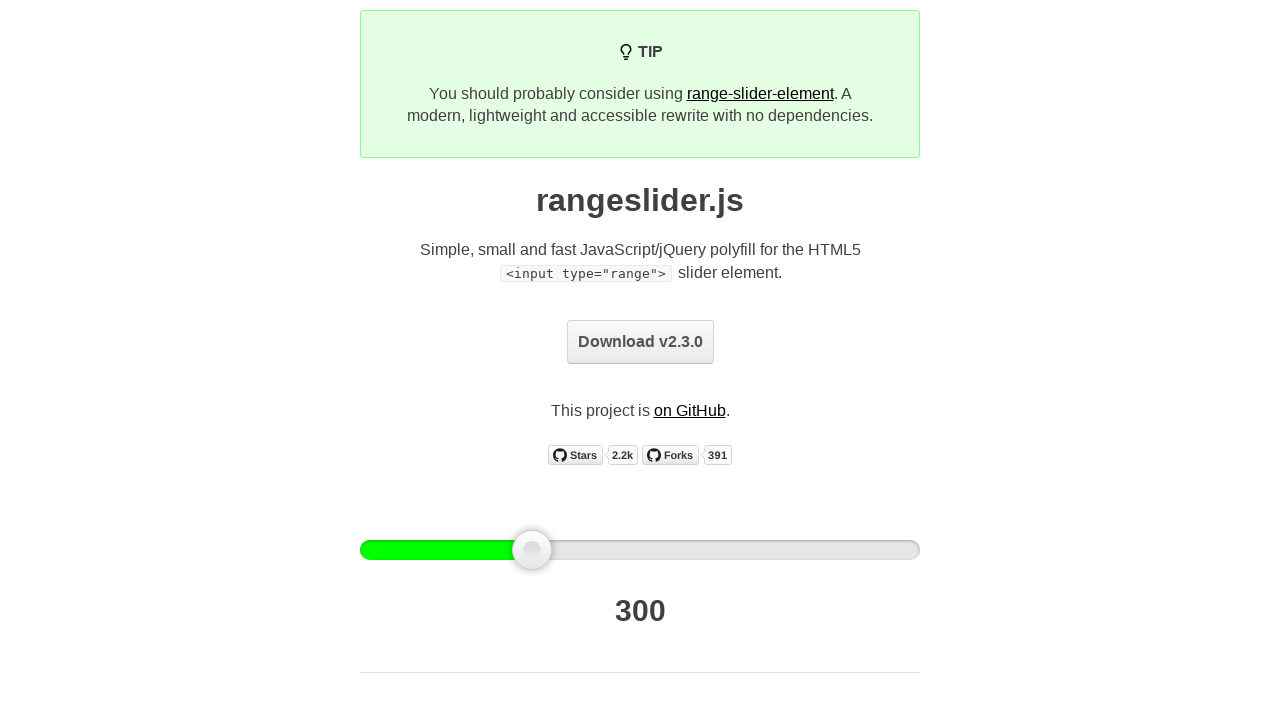

Waited for slider handle to become visible
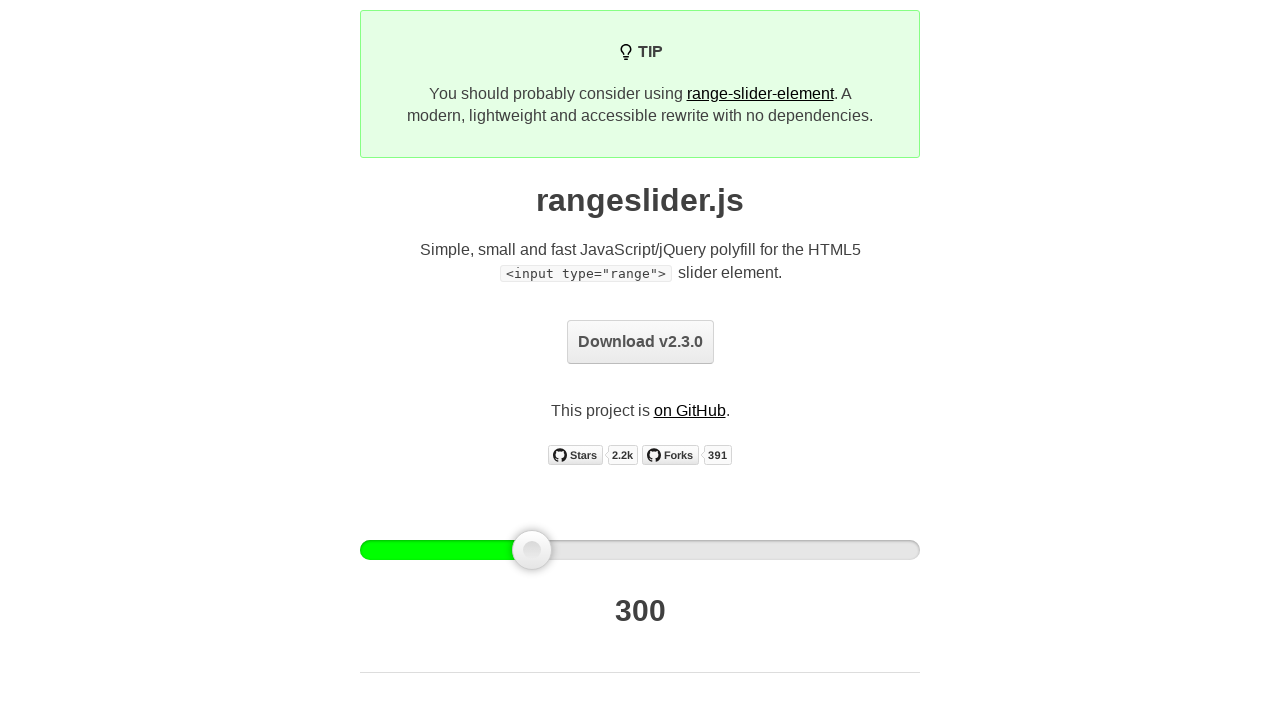

Retrieved bounding box of slider handle
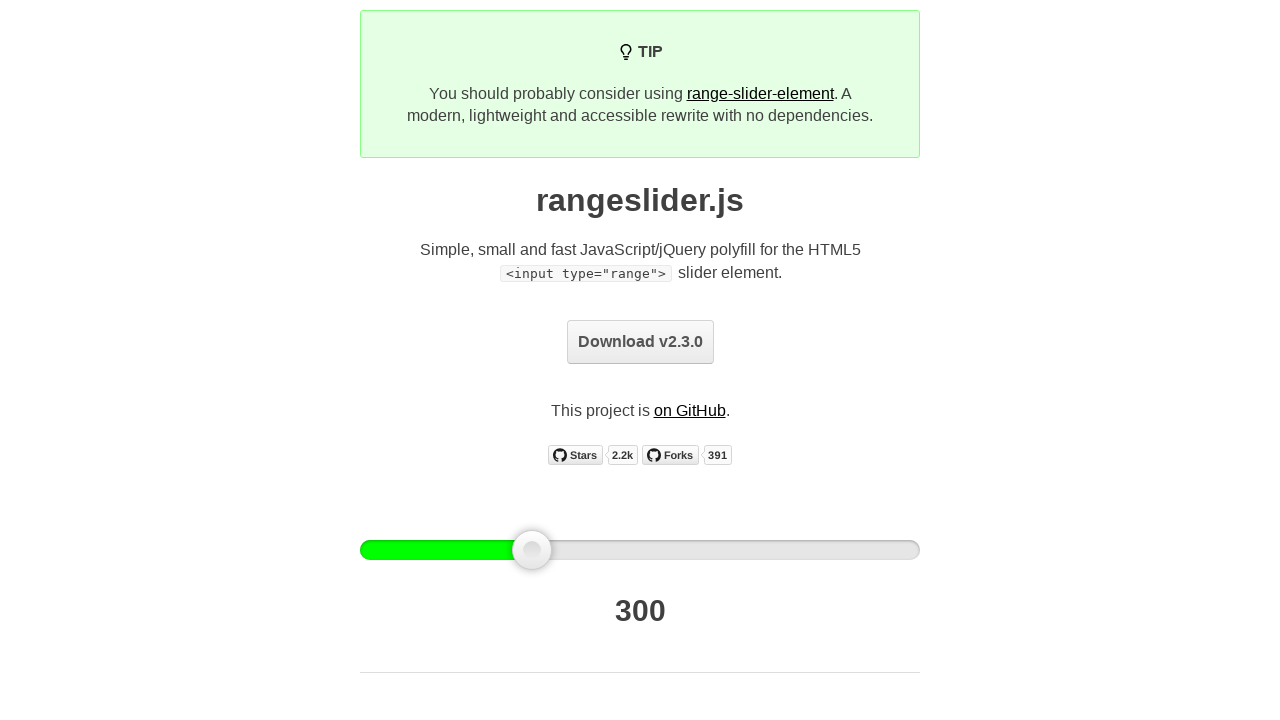

Moved mouse to center of slider handle at (532, 550)
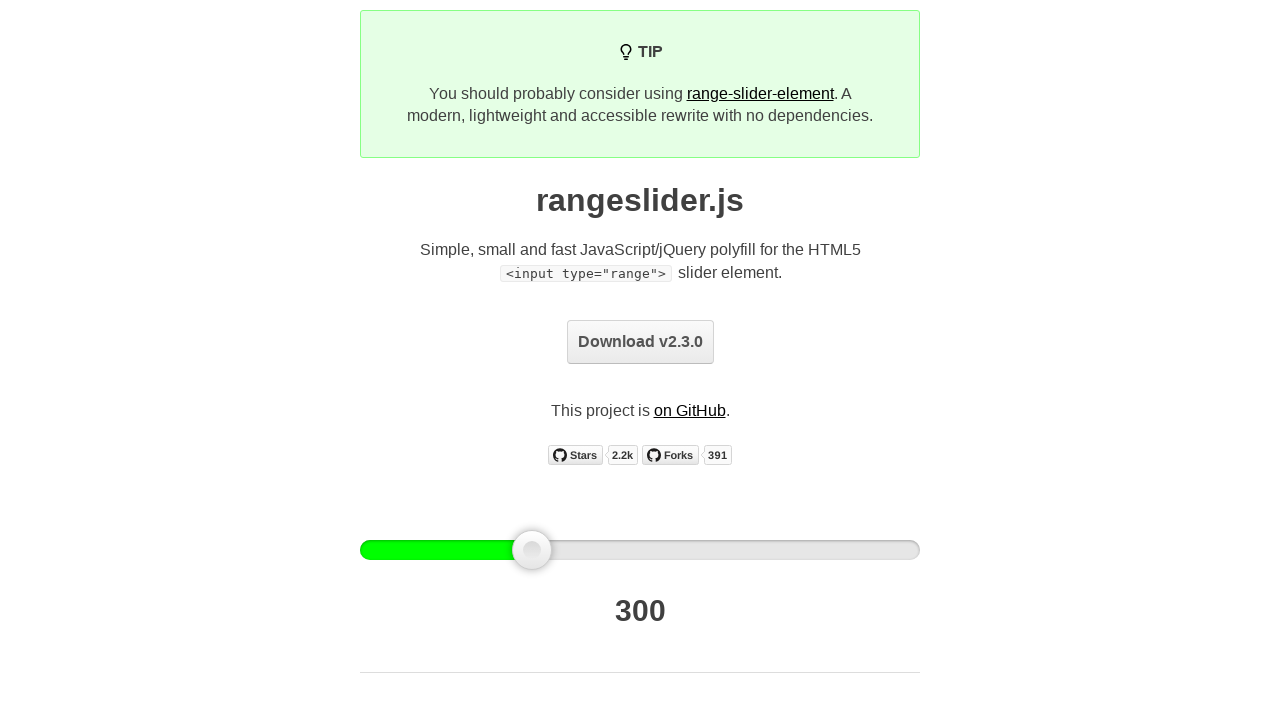

Pressed mouse button down on slider handle at (532, 550)
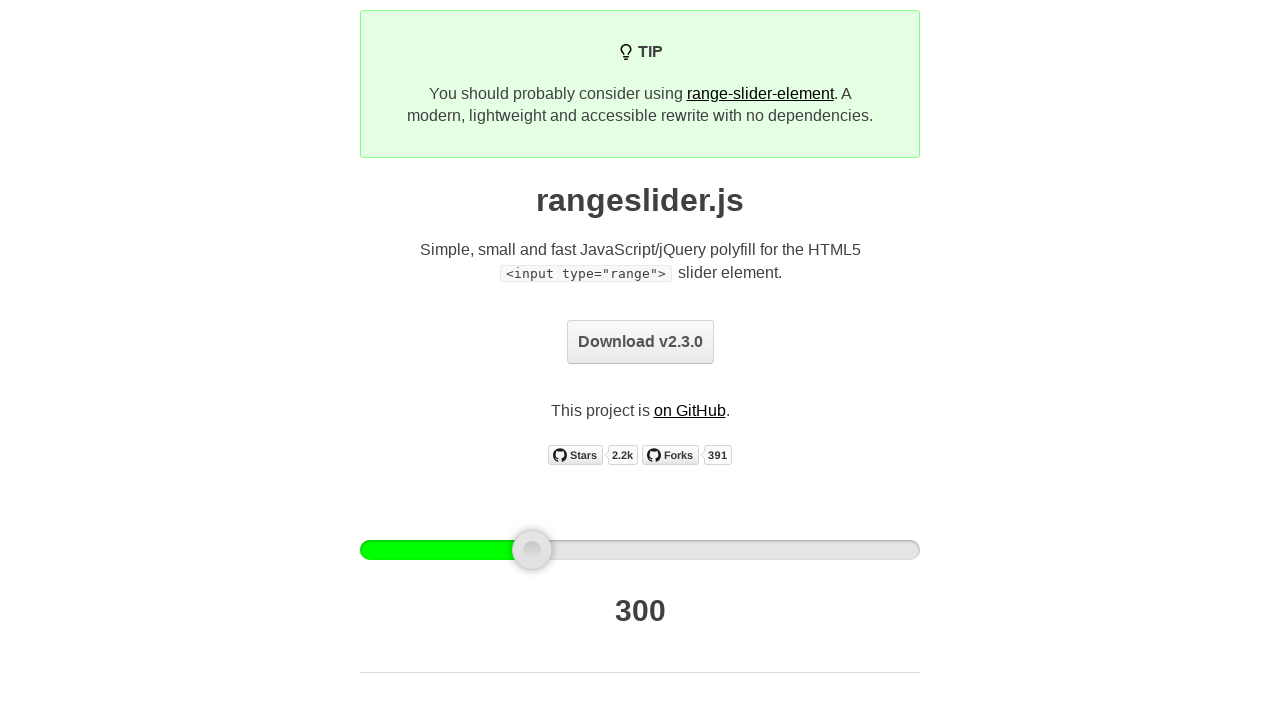

Dragged slider handle 52 pixels to the right at (584, 550)
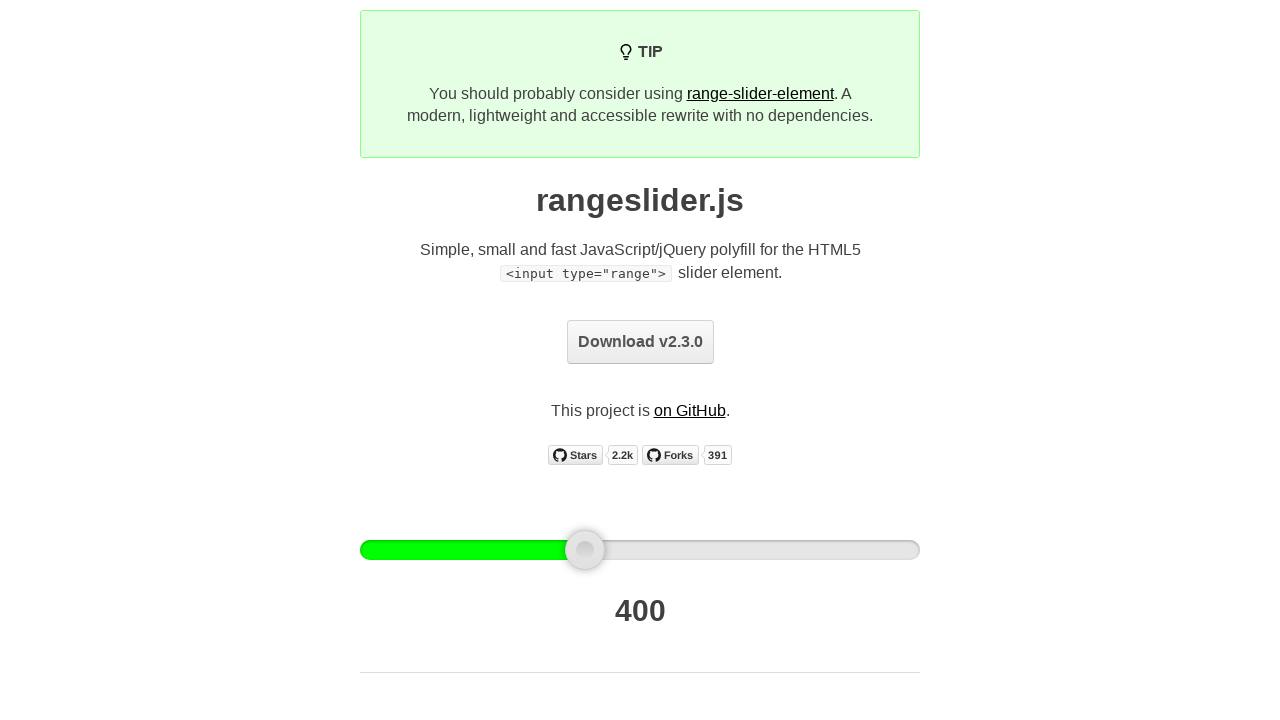

Released mouse button after dragging right at (584, 550)
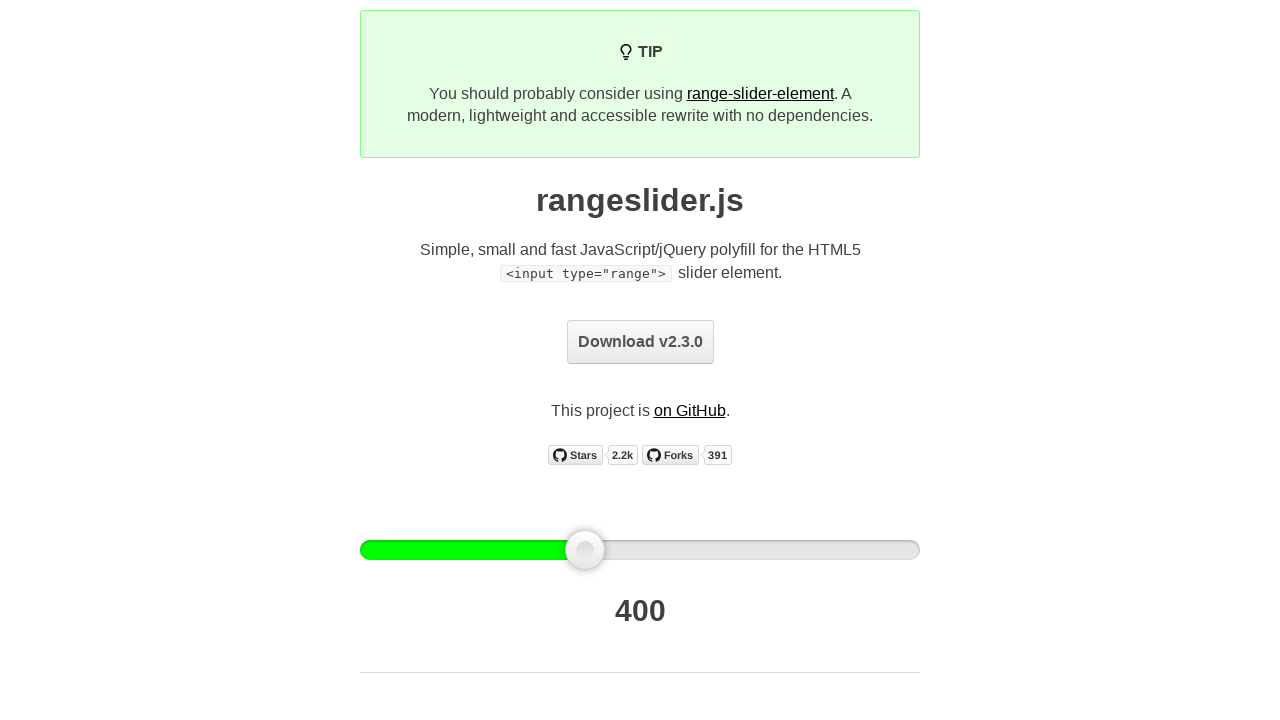

Retrieved updated bounding box of slider handle after right drag
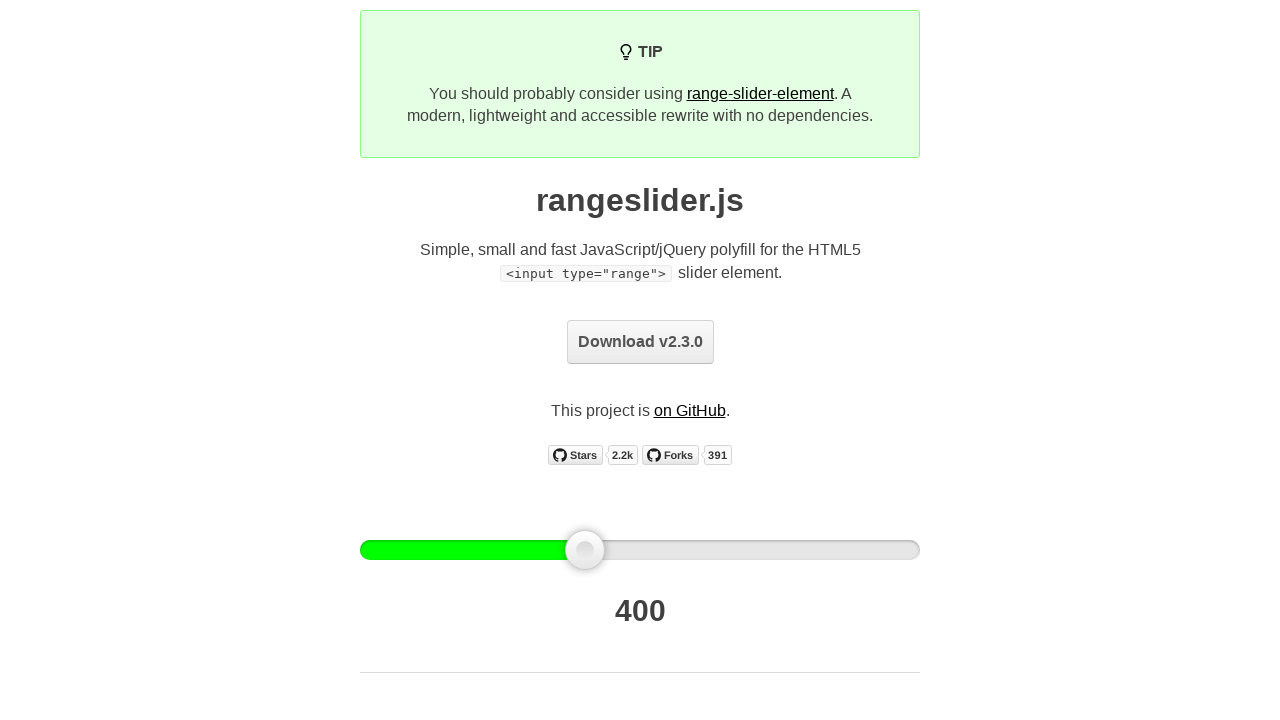

Moved mouse to center of slider handle for left drag at (585, 550)
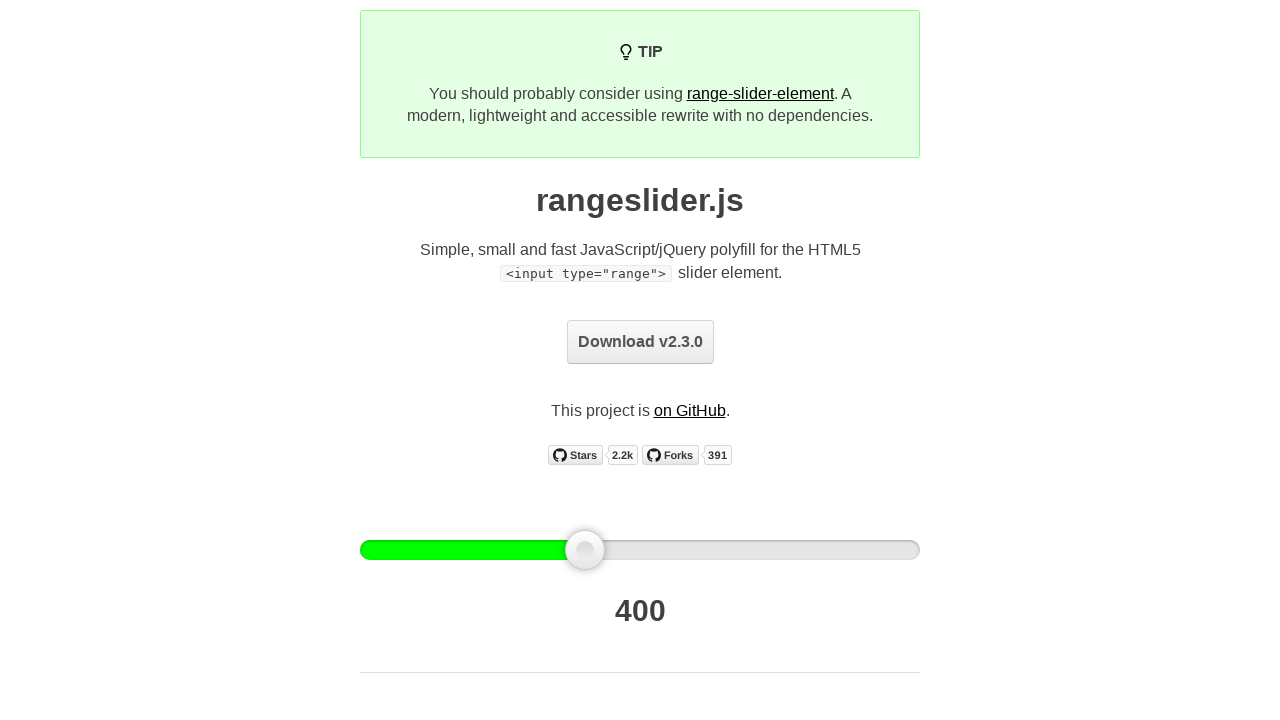

Pressed mouse button down on slider handle at (585, 550)
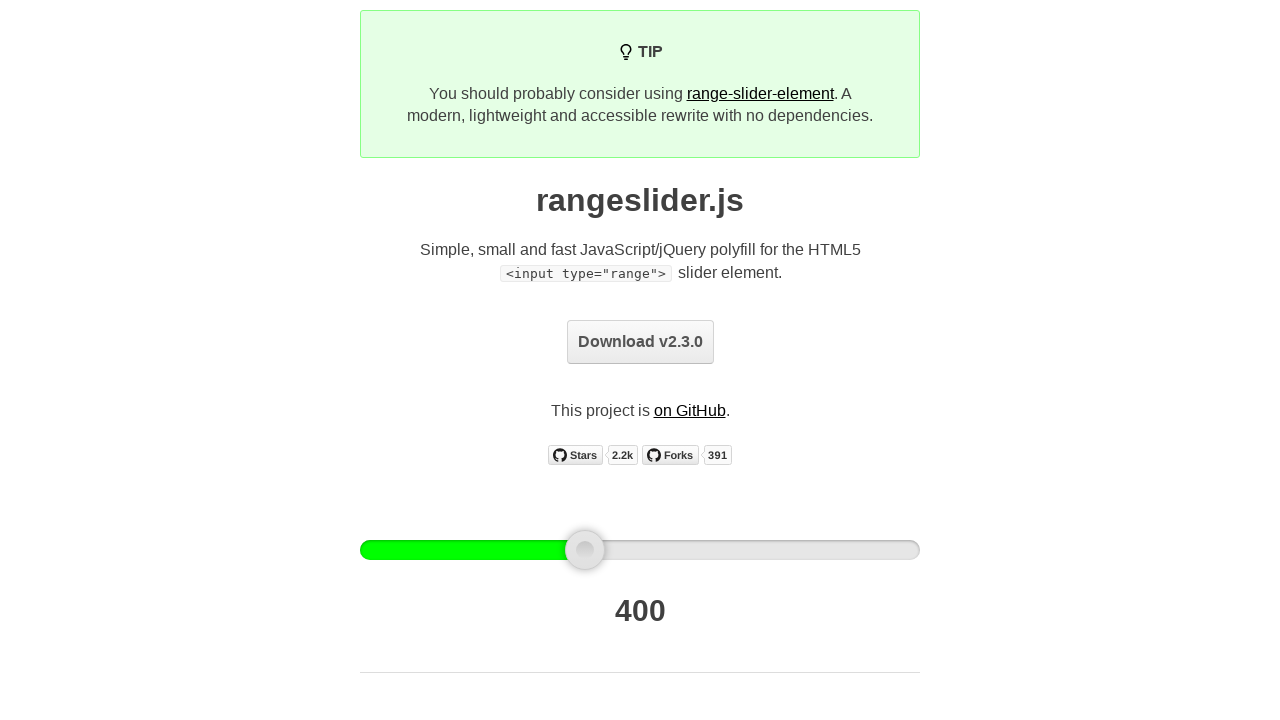

Dragged slider handle 52 pixels to the left at (533, 550)
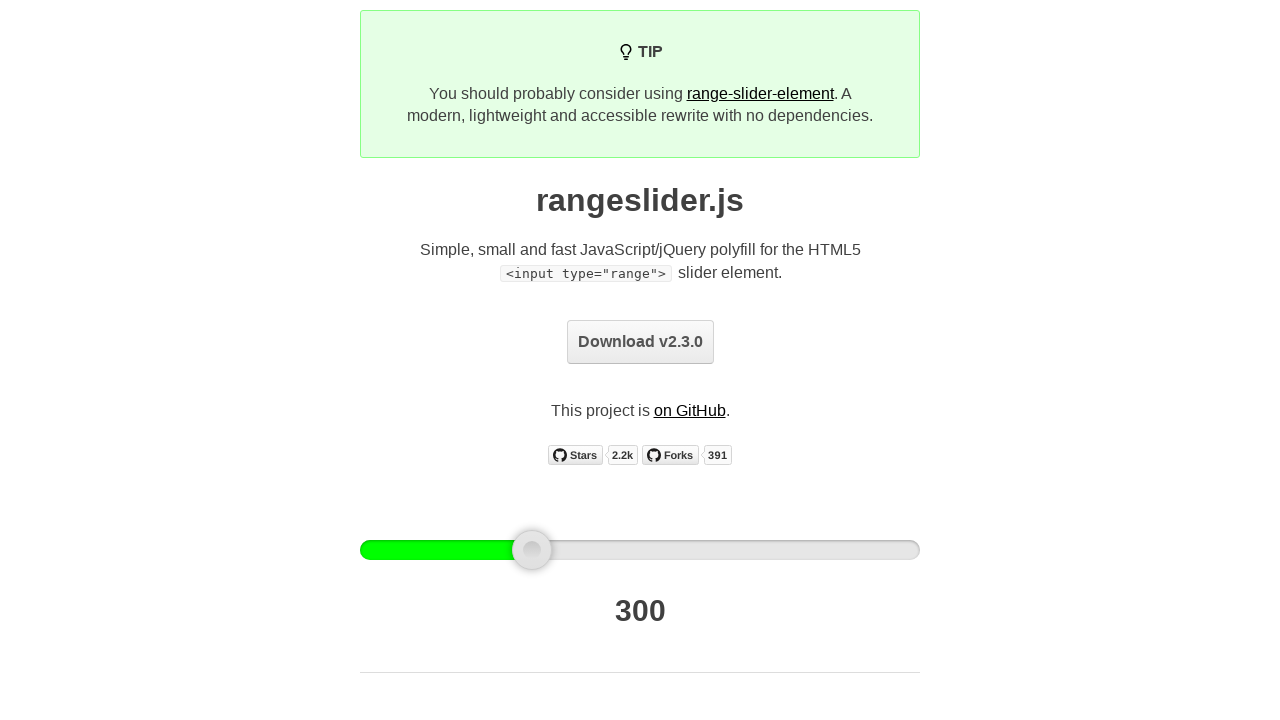

Released mouse button after dragging left at (533, 550)
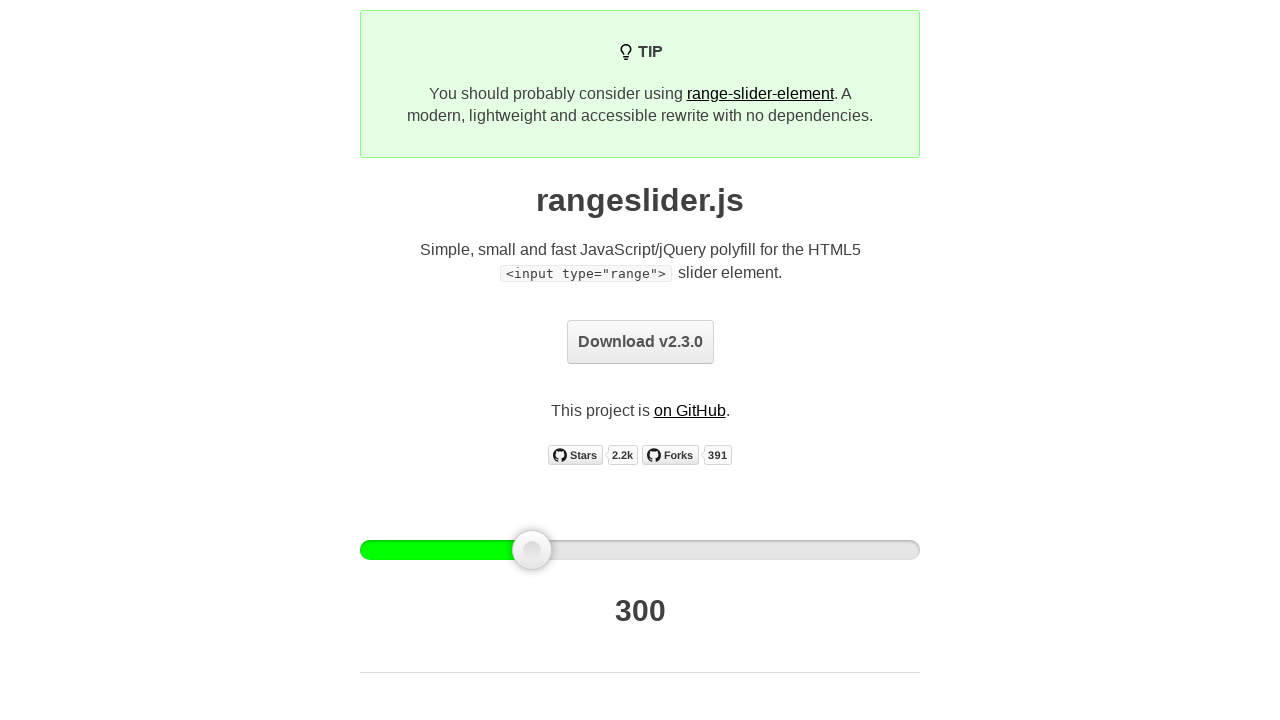

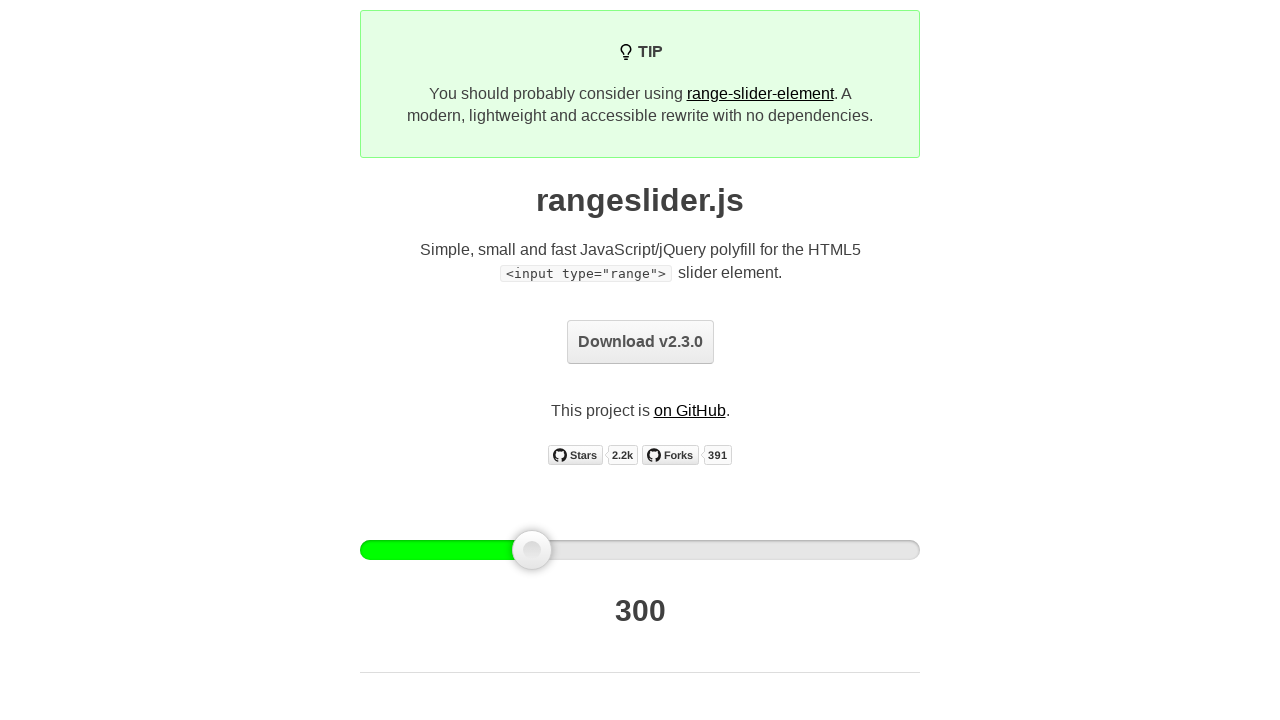